Tests window handle switching on 58.com by clicking a rental link that opens a new window, switching to that window, and performing a search for apartment listings with specific criteria.

Starting URL: https://cs.58.com/

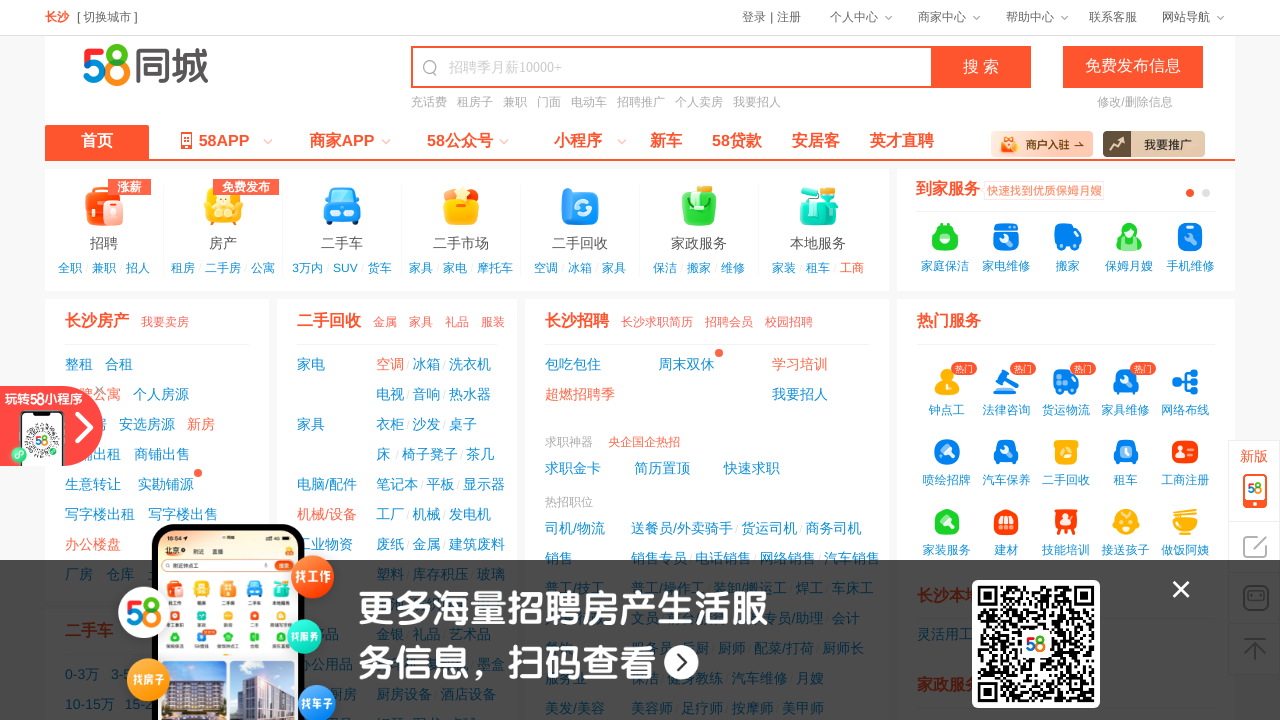

Clicked on '租房子' (rent apartment) link at (475, 102) on text=租房子
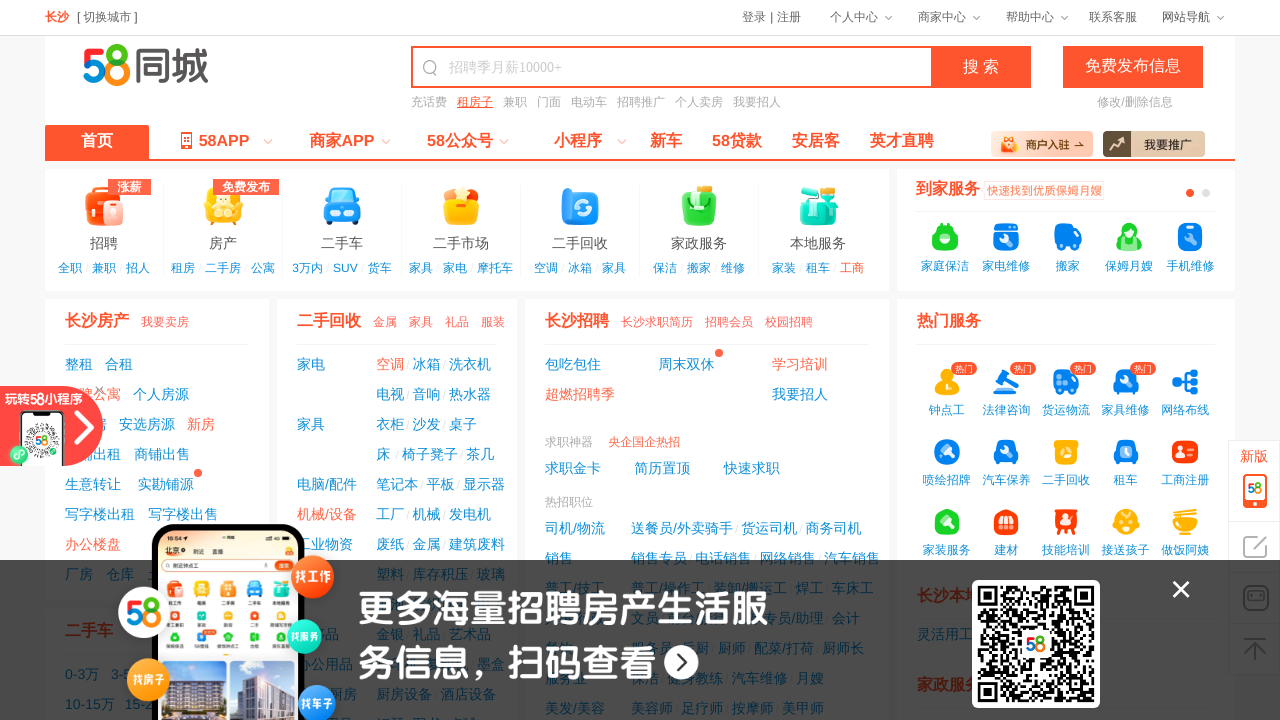

Clicked on '租房子' link and new window started opening at (475, 102) on text=租房子
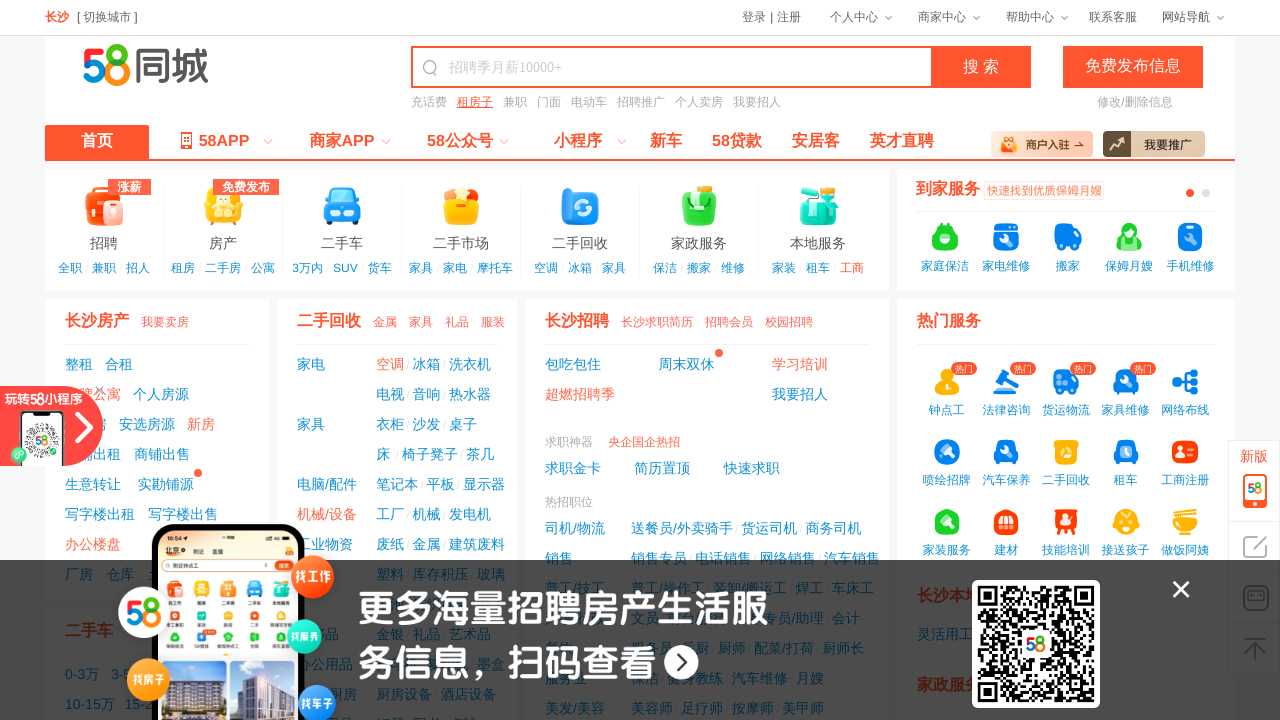

Switched to new window handle
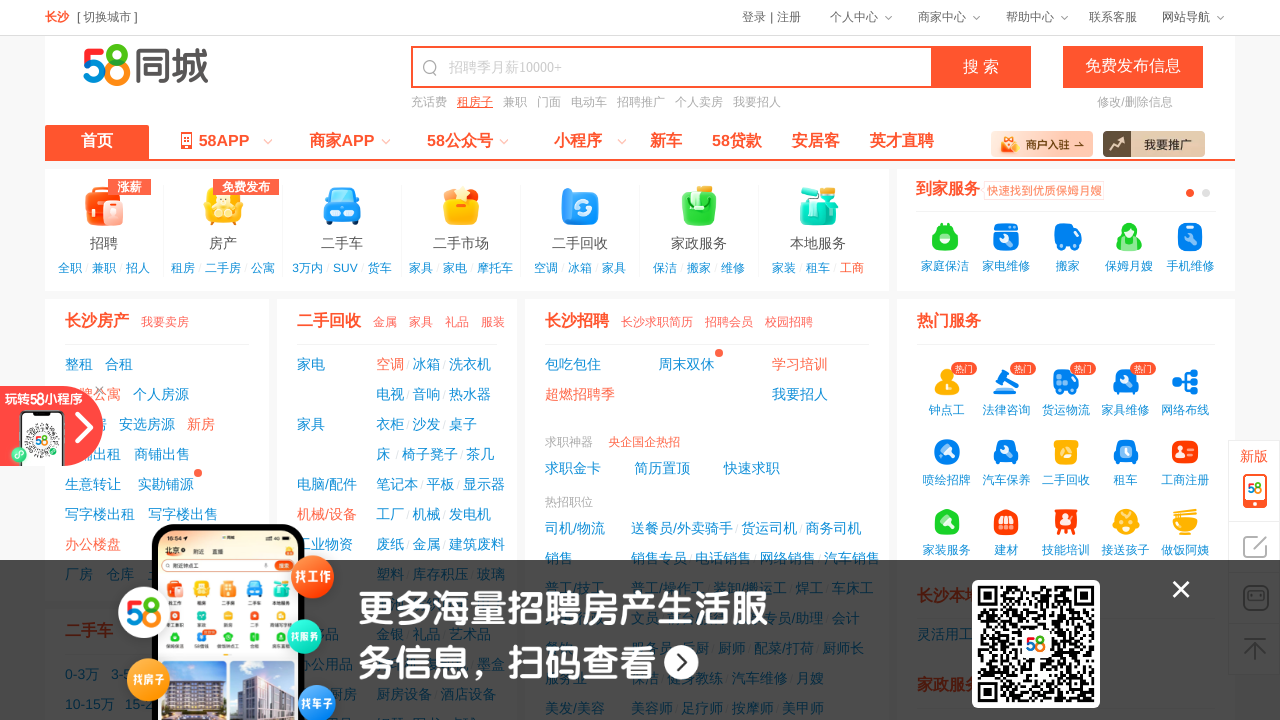

New window page loaded completely
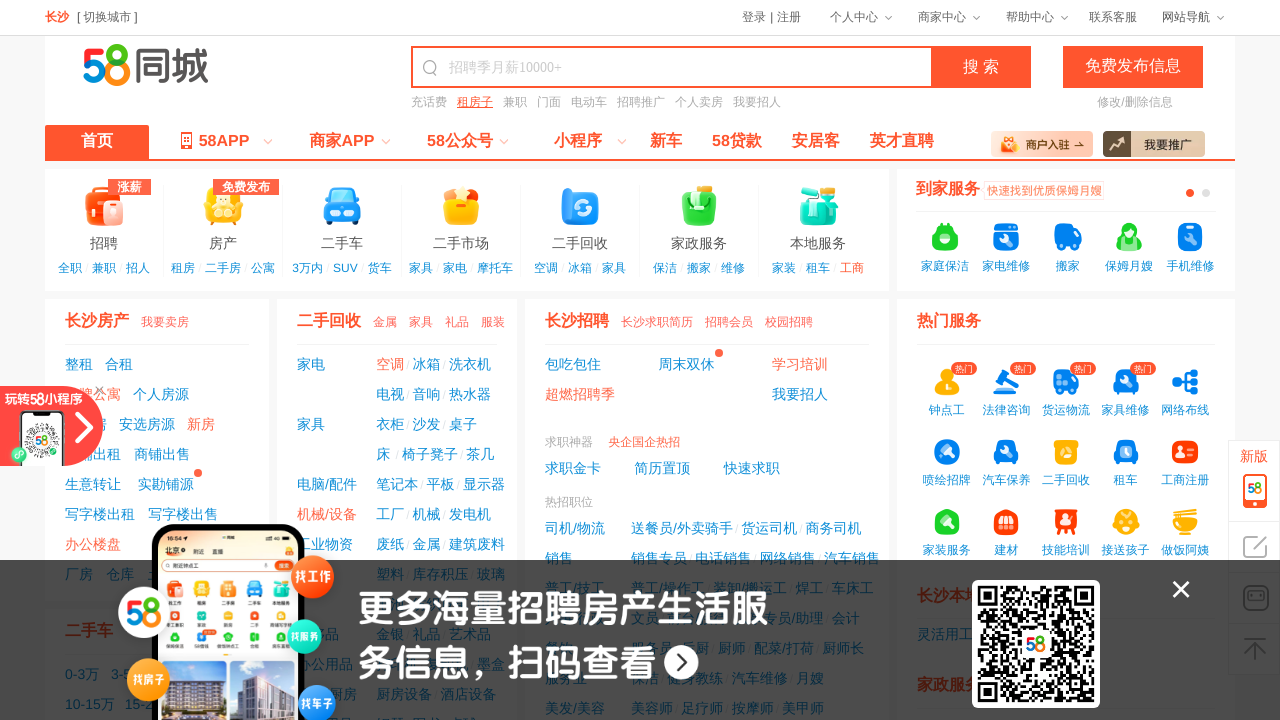

Filled search field with '三室一厅' (3 bedrooms, 1 living room) on #keyword
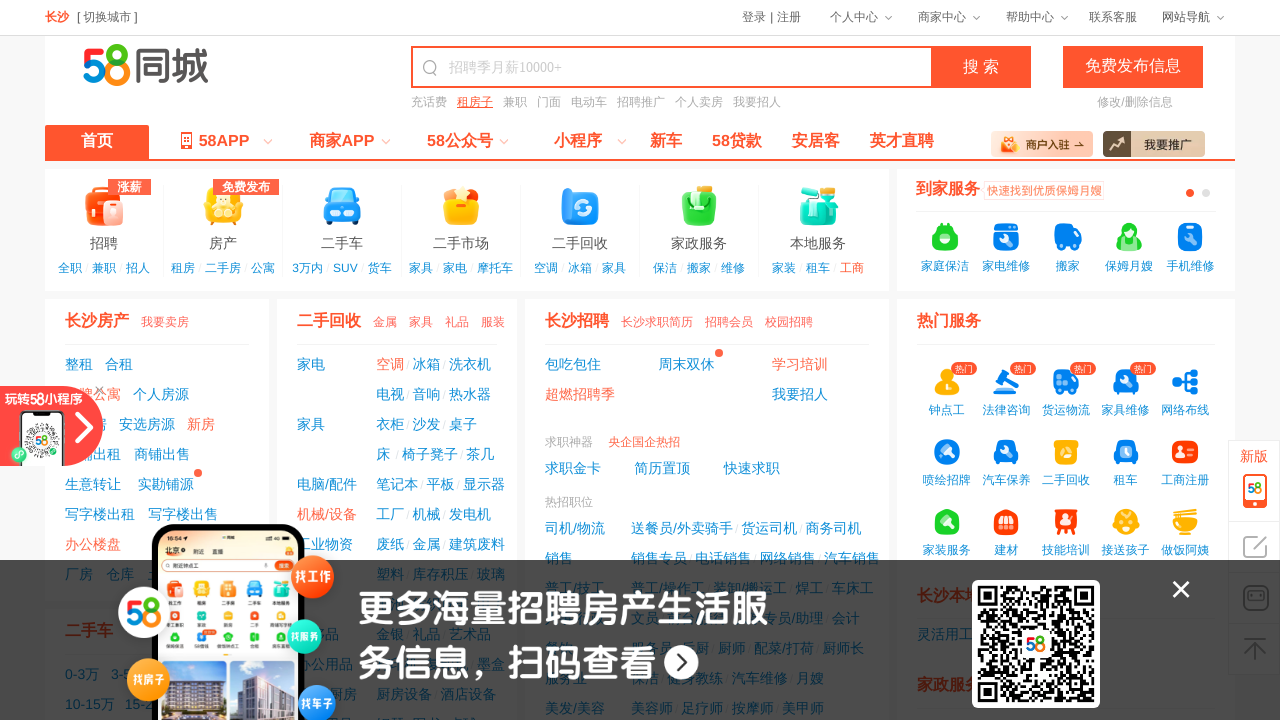

Clicked search button to find apartment listings at (993, 85) on xpath=//*[@id='header-wrap']/div/div/a/input
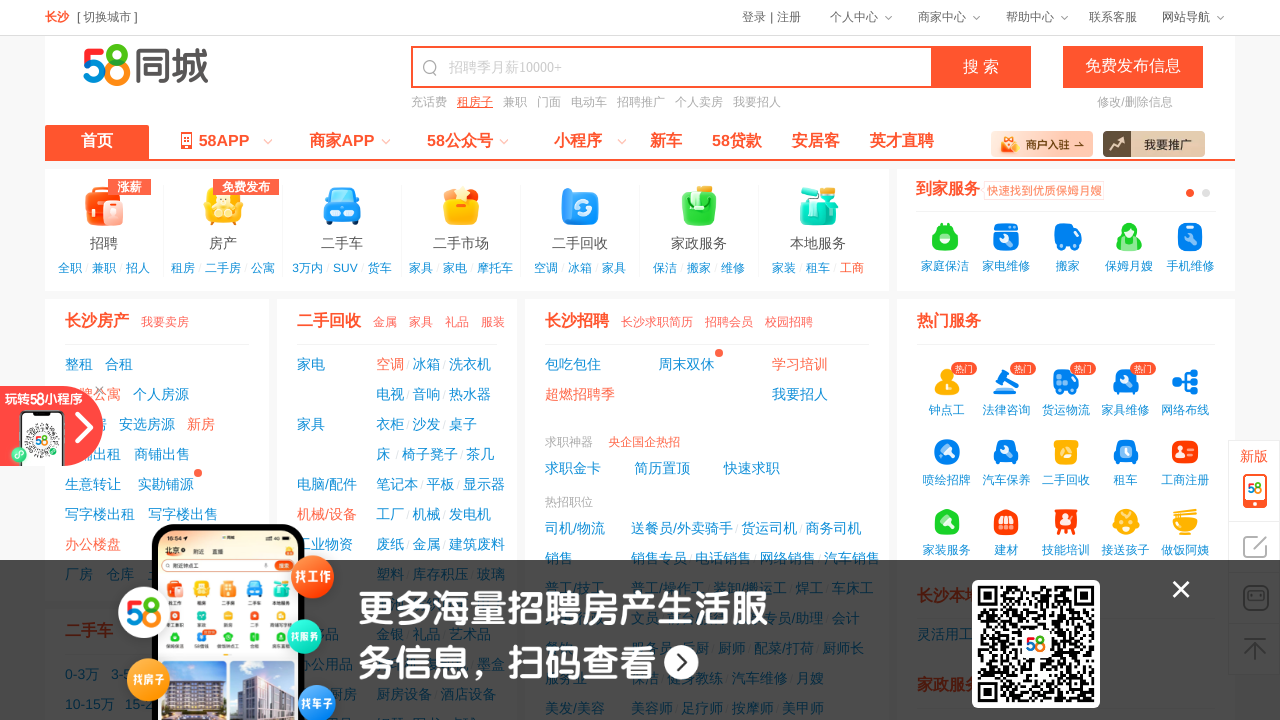

Search results loaded with networkidle state
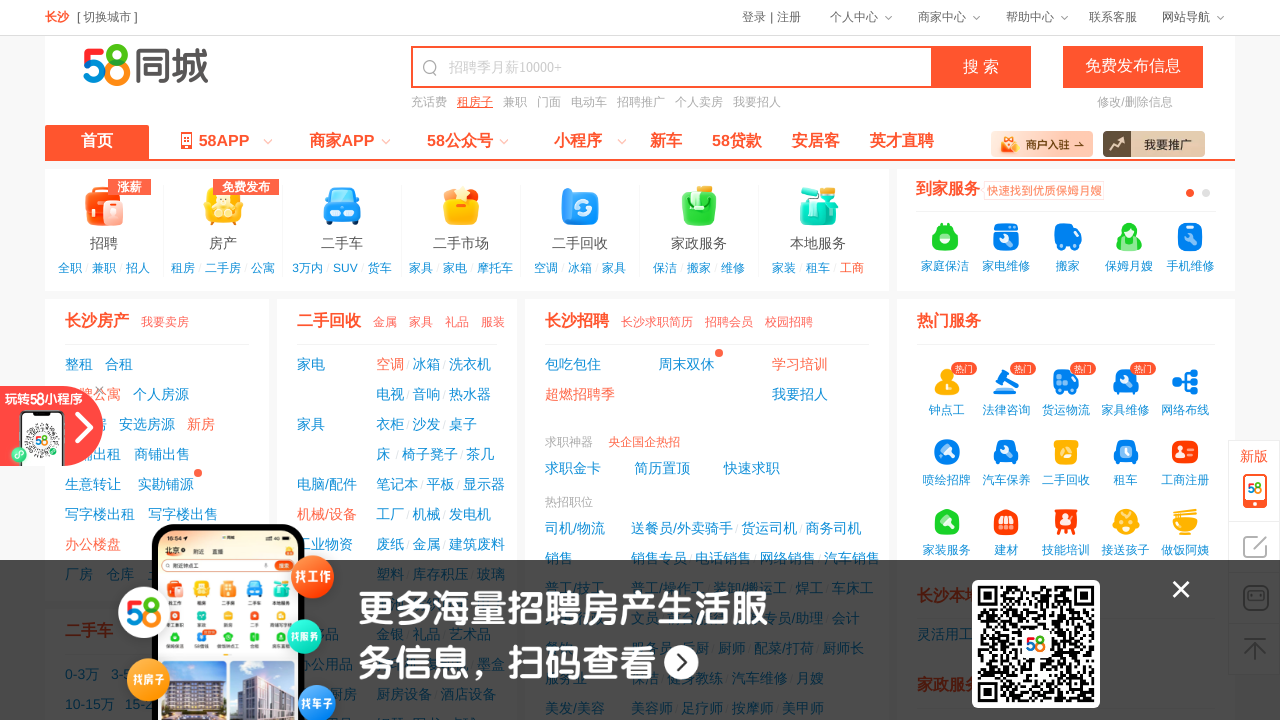

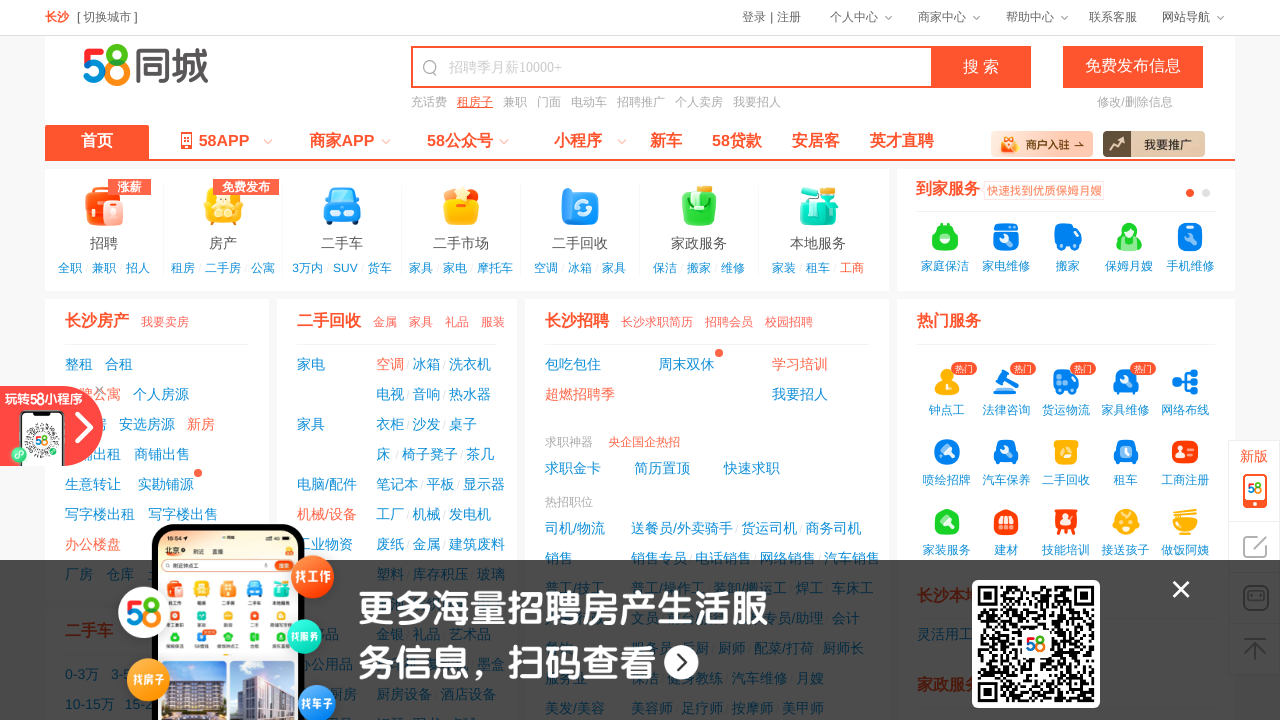